Visits example.com and clicks the first link on the page to test basic navigation and link clicking functionality

Starting URL: https://example.com

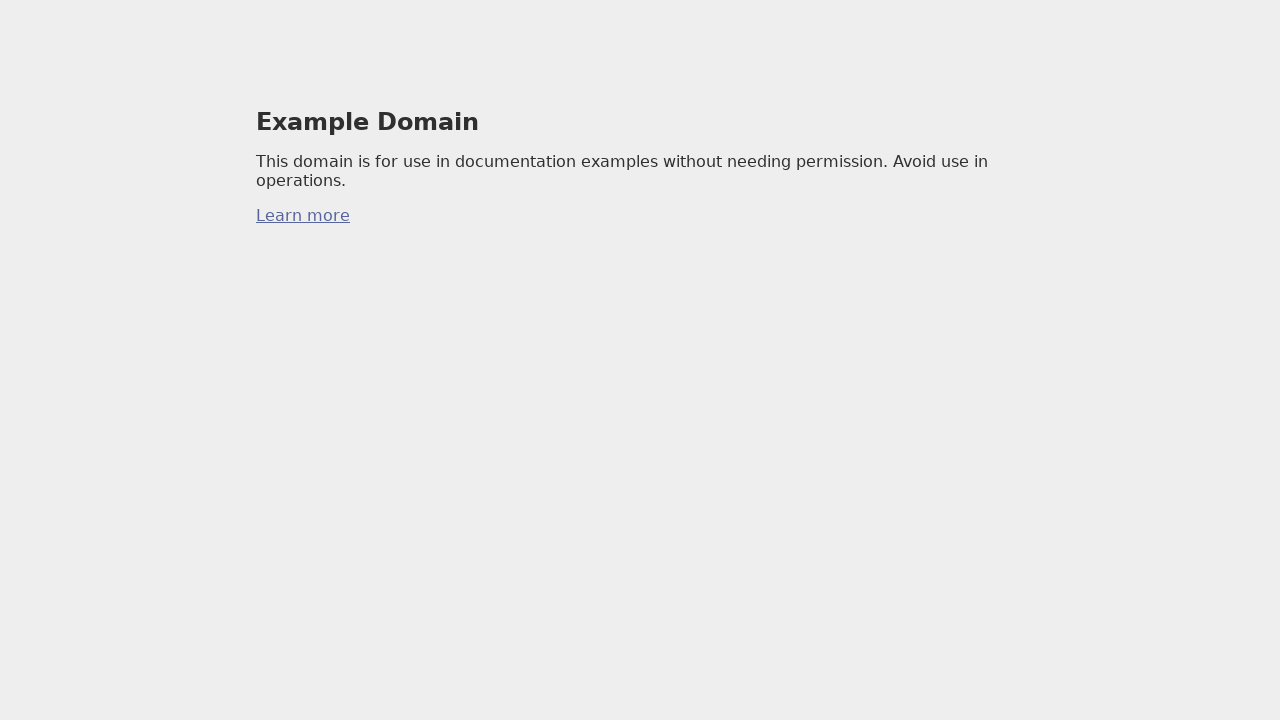

Navigated to https://example.com
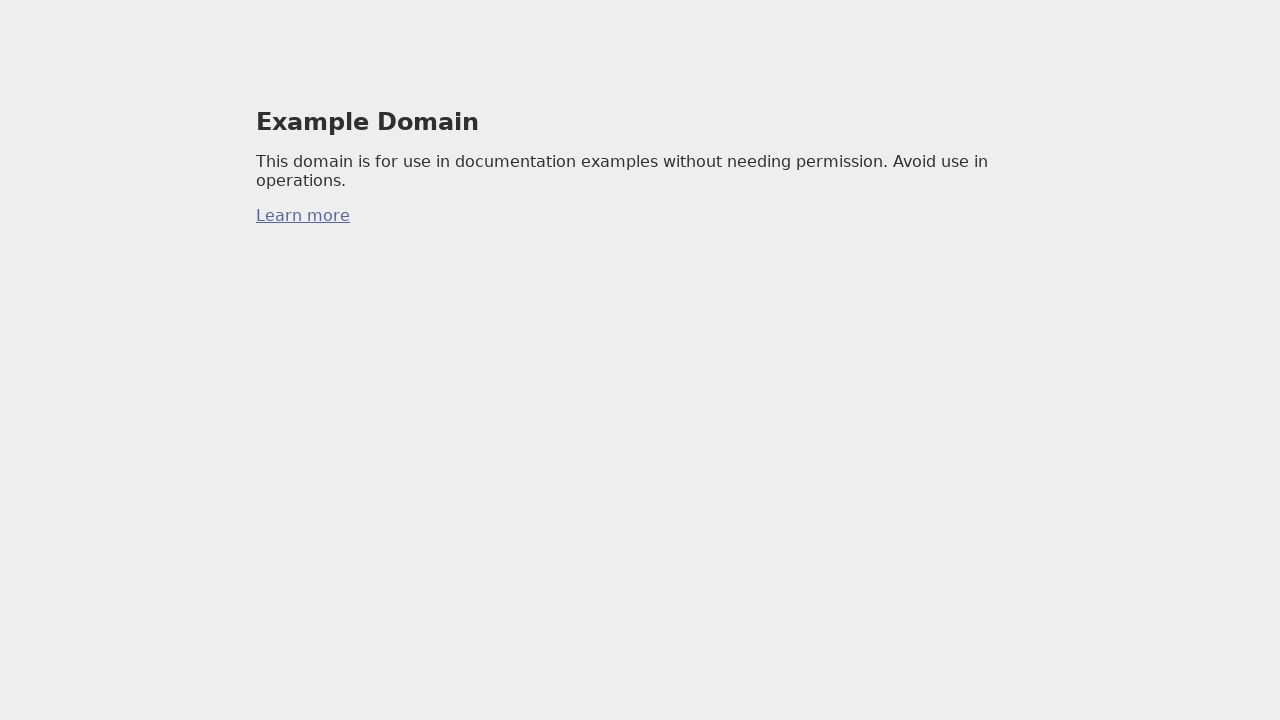

Located the first link on the page
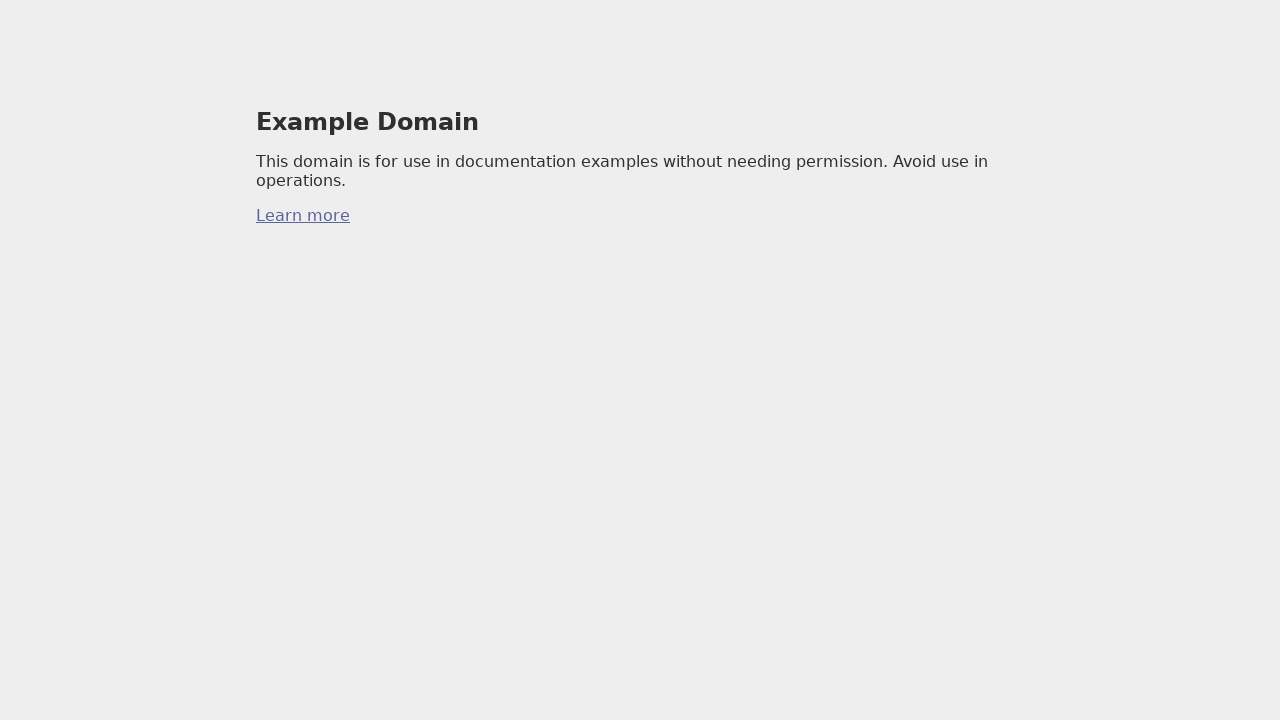

Clicked the first link on the page
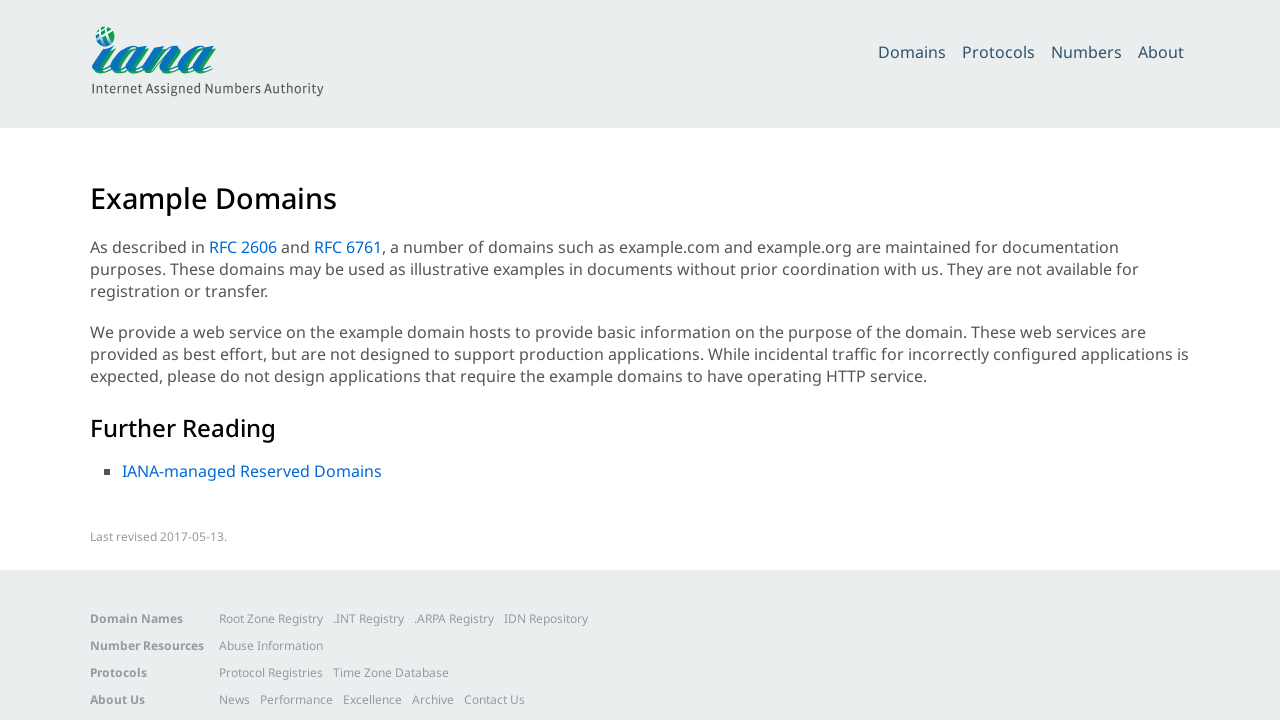

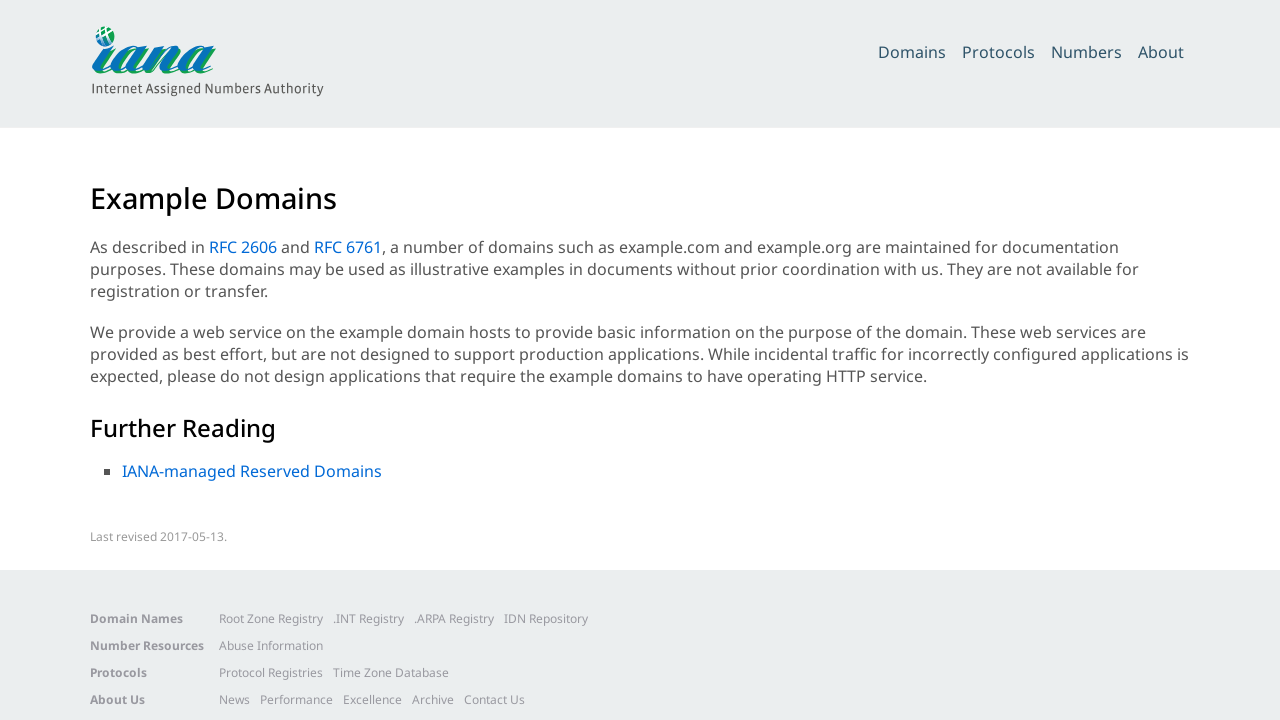